Tests a web form by entering text in an input field and submitting the form, then verifying the success message

Starting URL: https://www.selenium.dev/selenium/web/web-form.html

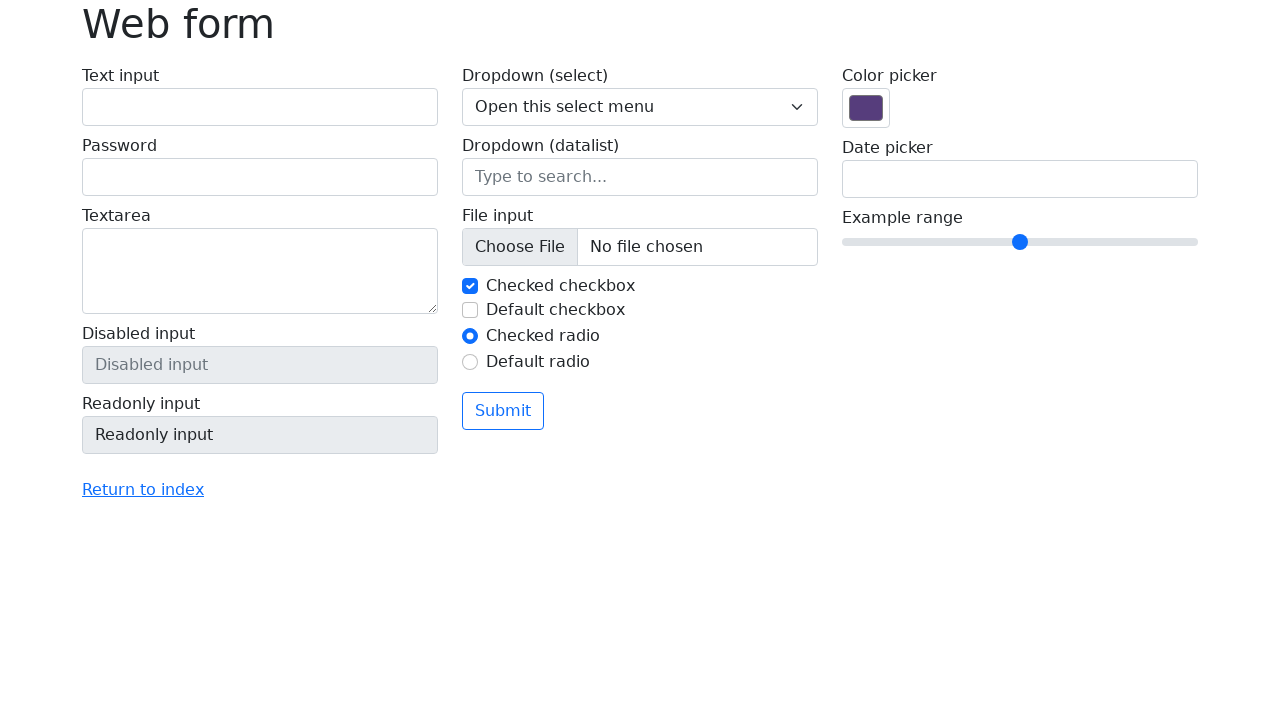

Clicked the text input field at (260, 107) on #my-text-id
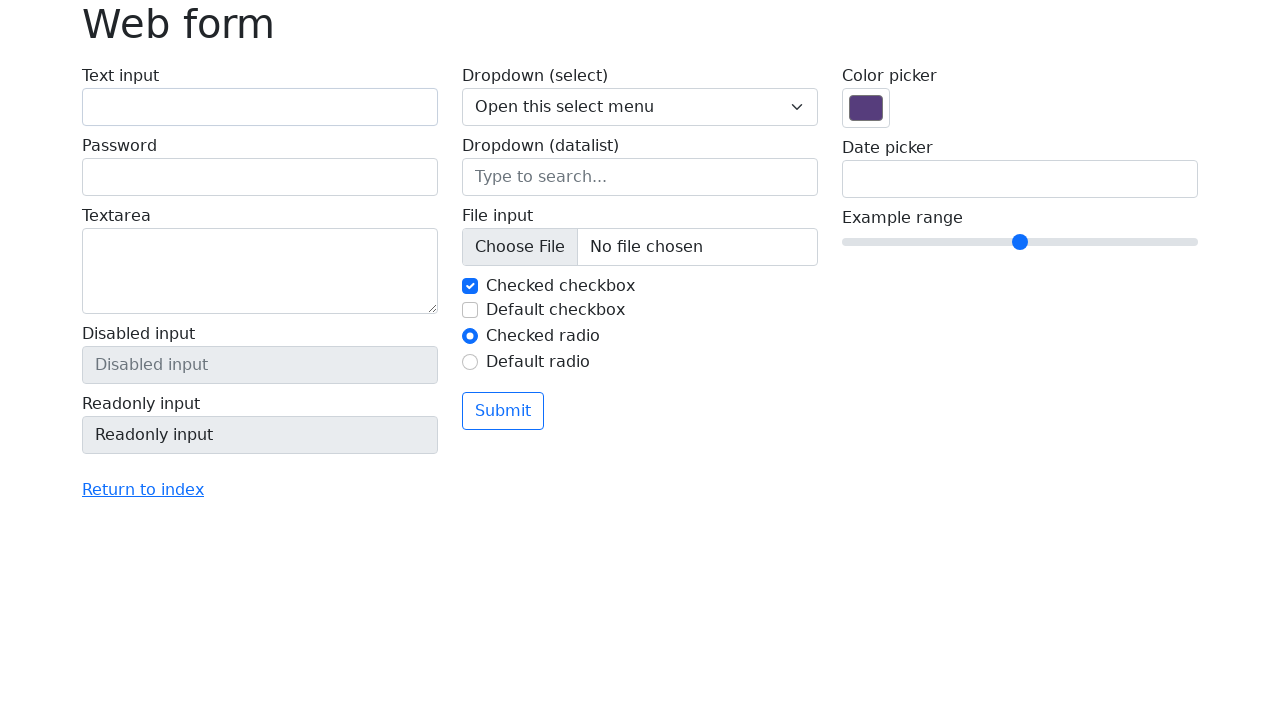

Filled text input field with 'Selenium' on #my-text-id
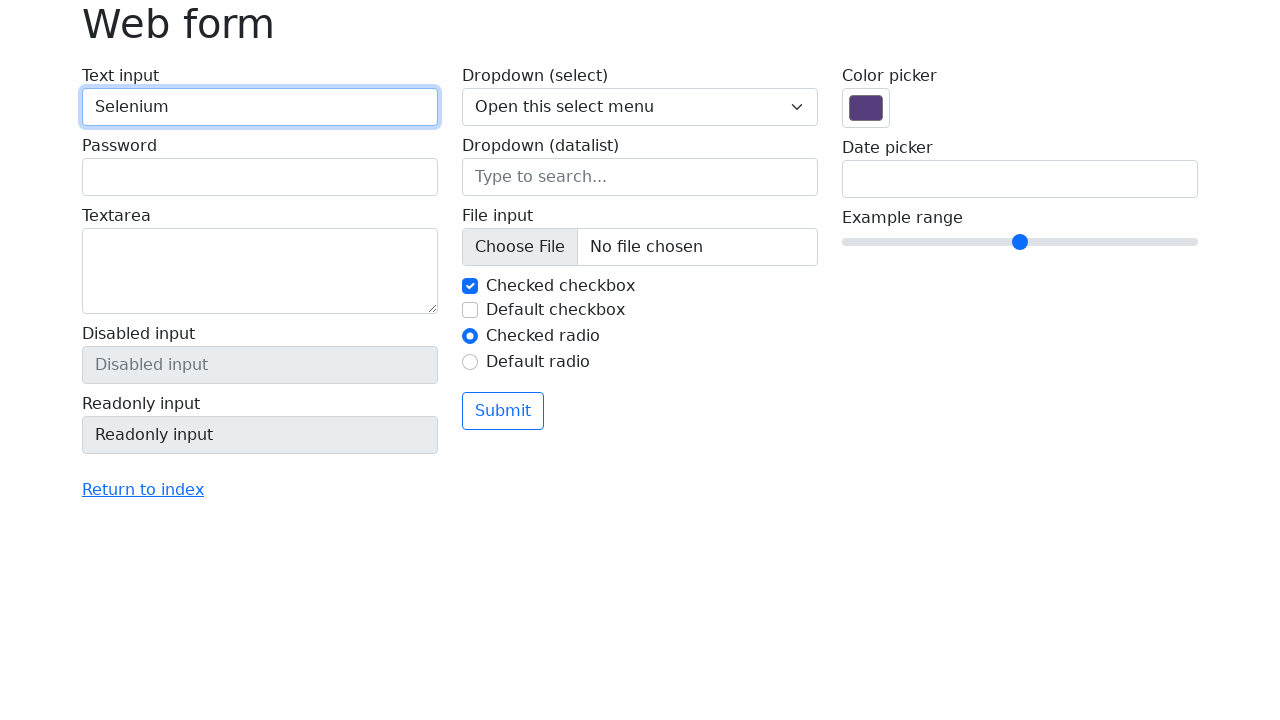

Clicked the submit button at (503, 411) on button[type='submit']
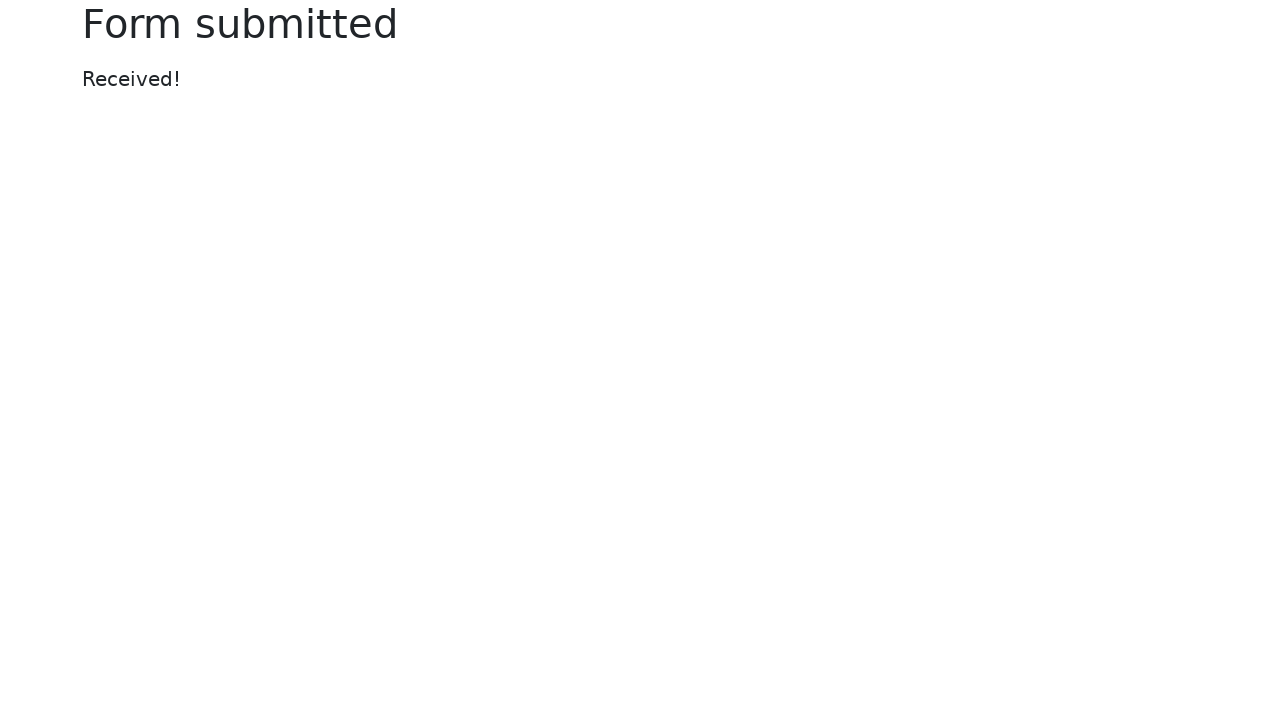

Success message appeared
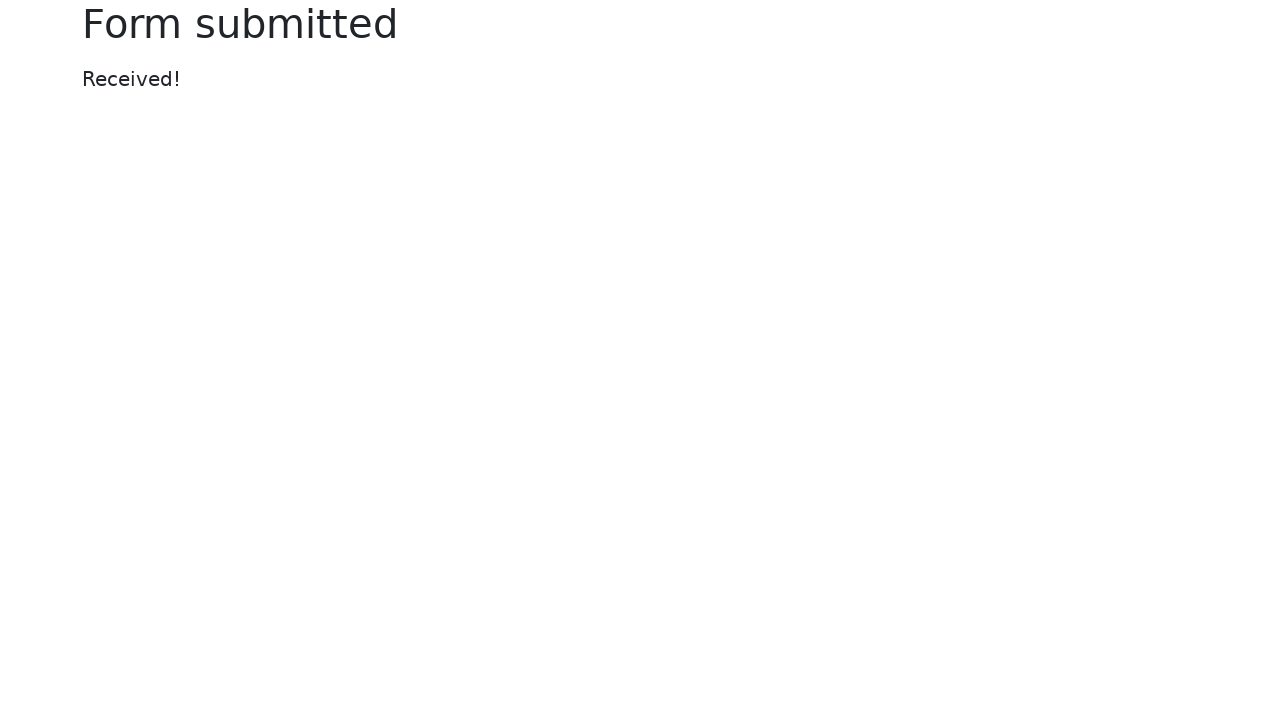

Located the success message element
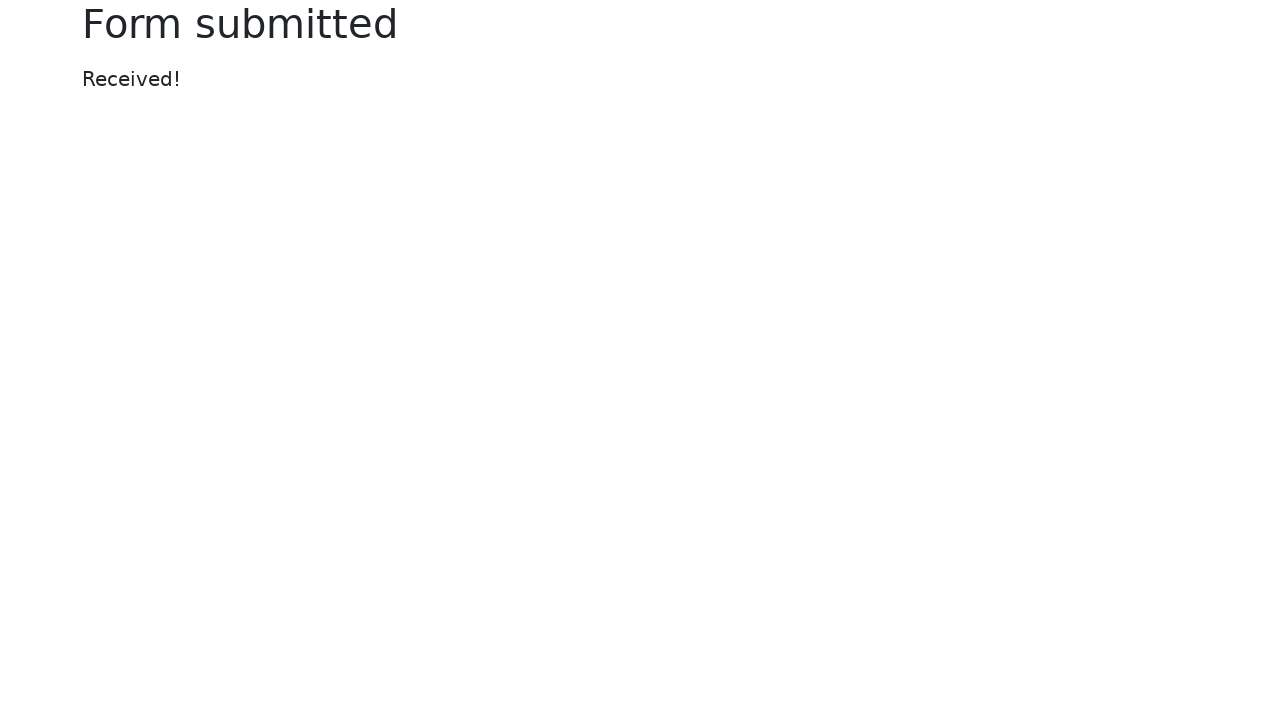

Verified success message displays 'Received!'
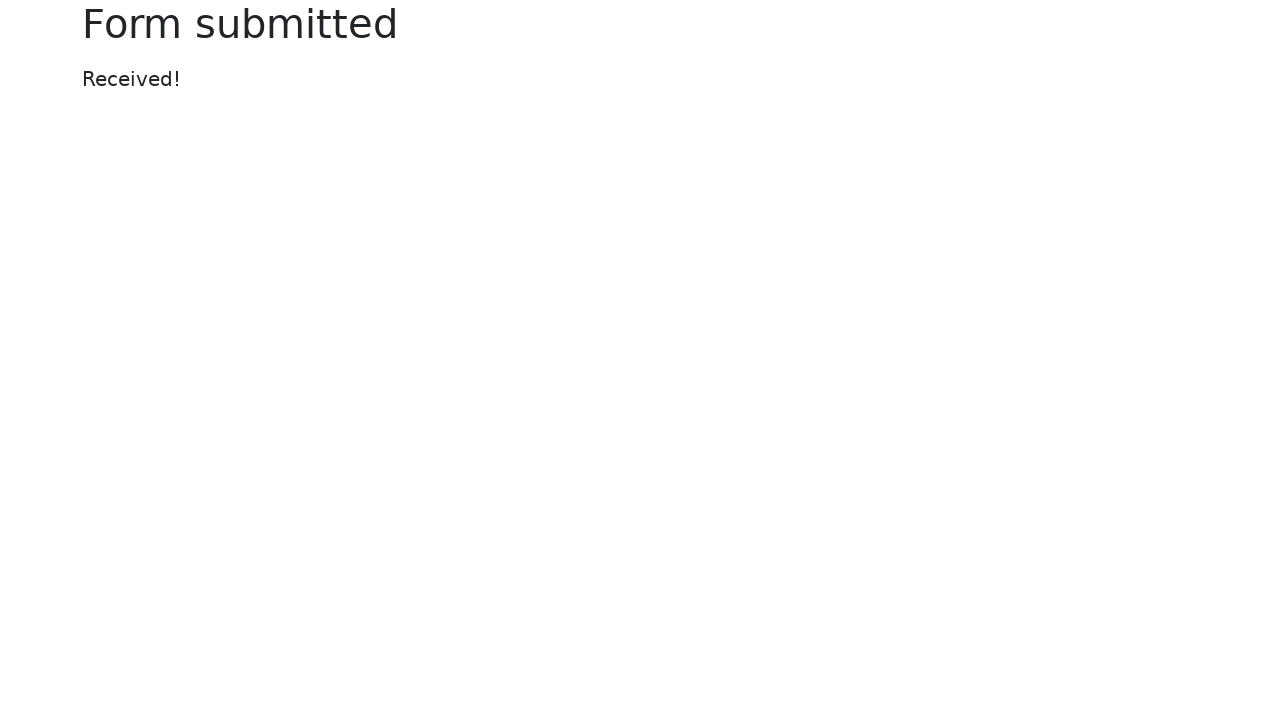

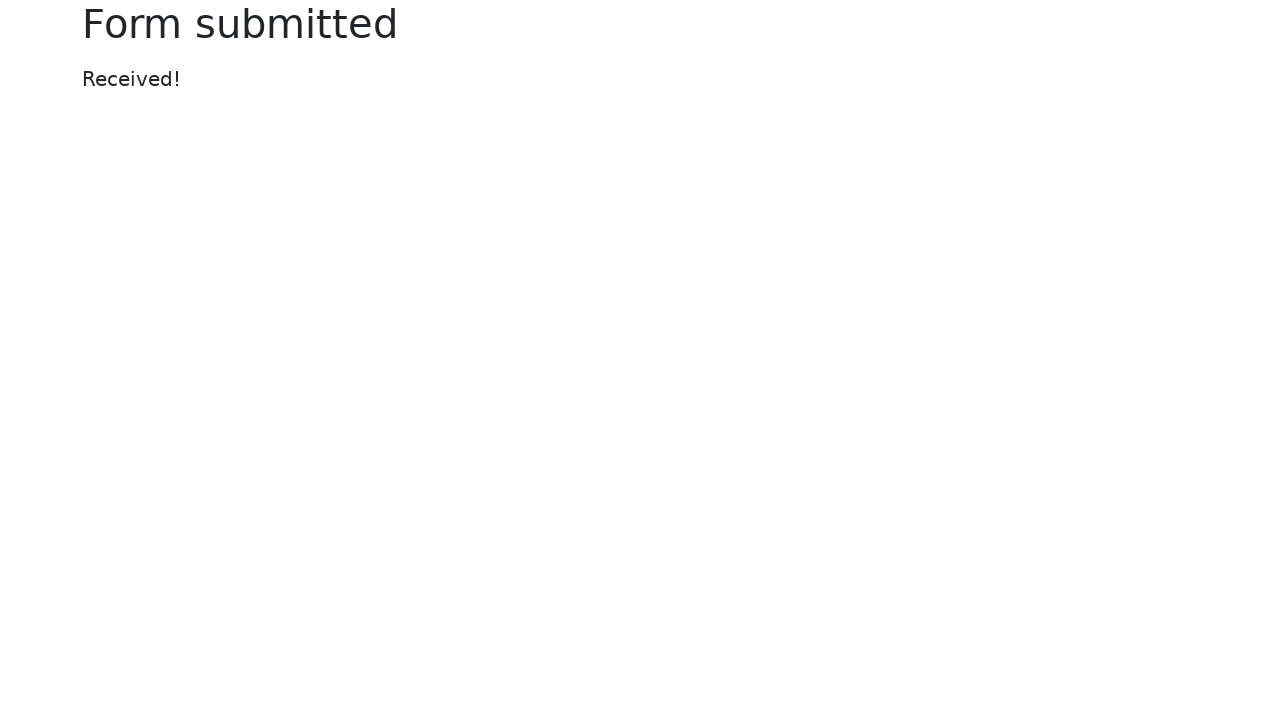